Tests the jQuery UI droppable demo by dragging an element and dropping it onto a droppable target

Starting URL: https://jqueryui.com/droppable/

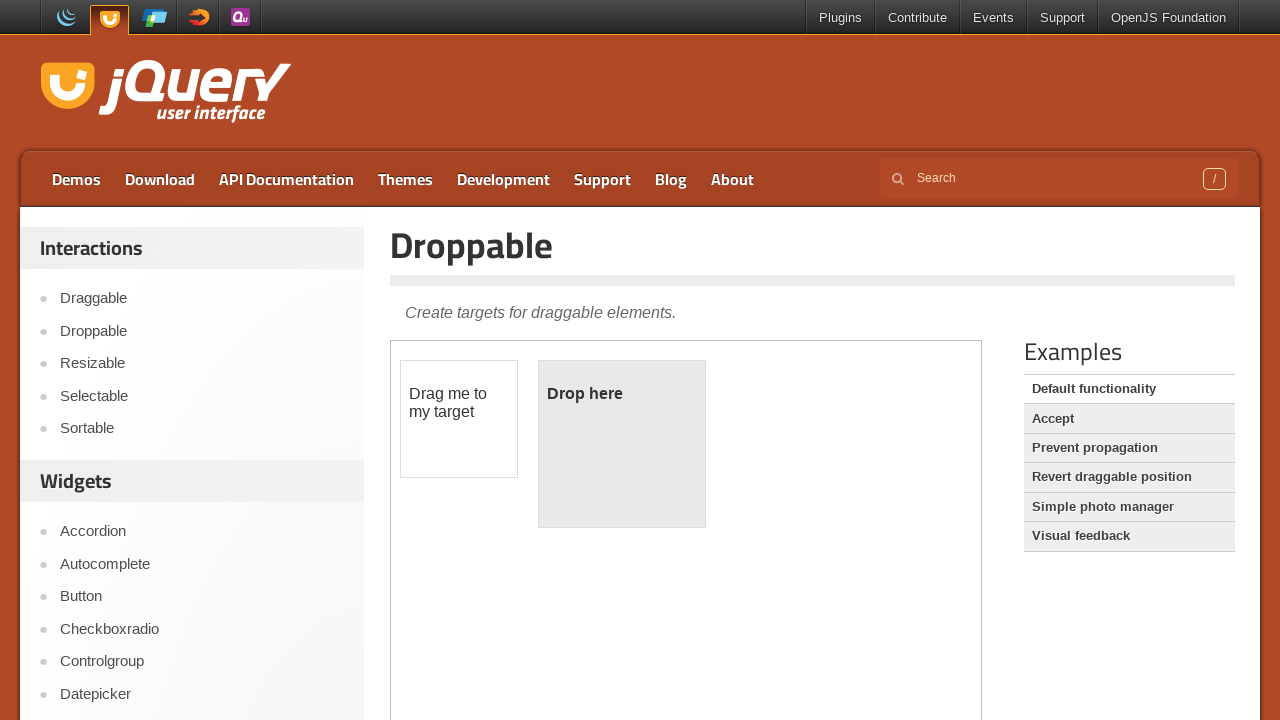

Verified page title is 'Droppable | jQuery UI'
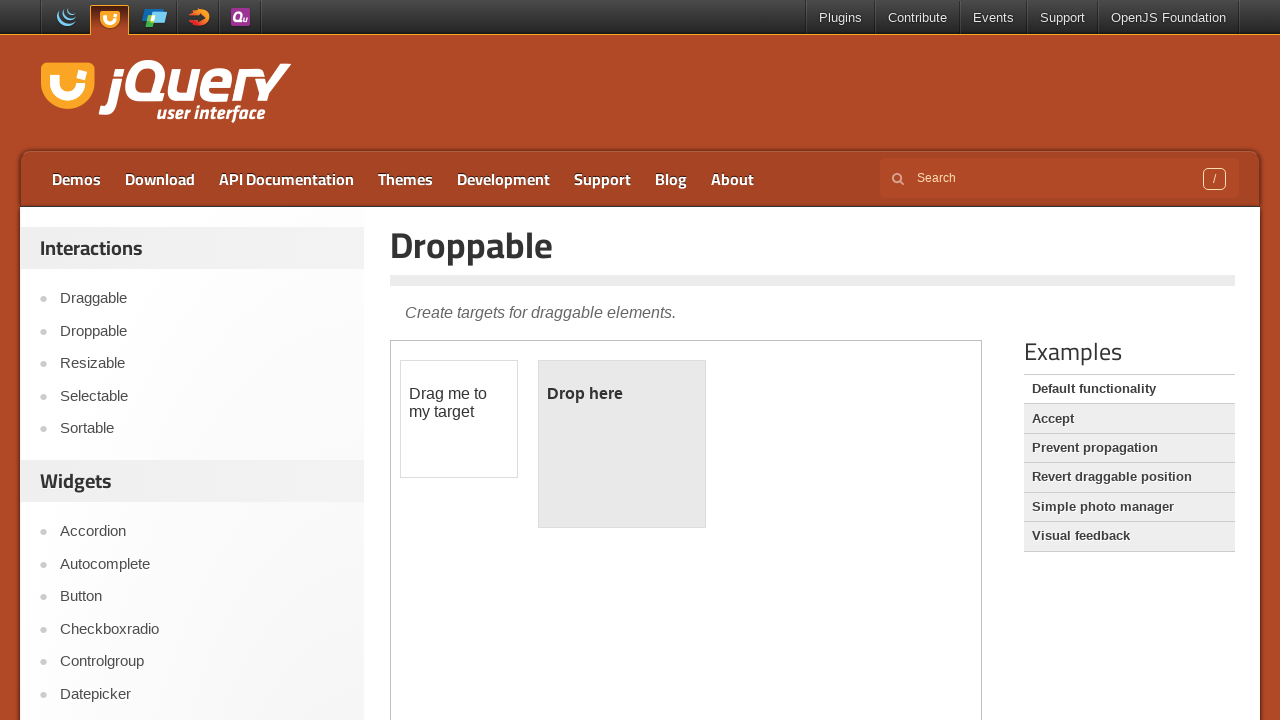

Located demo iframe
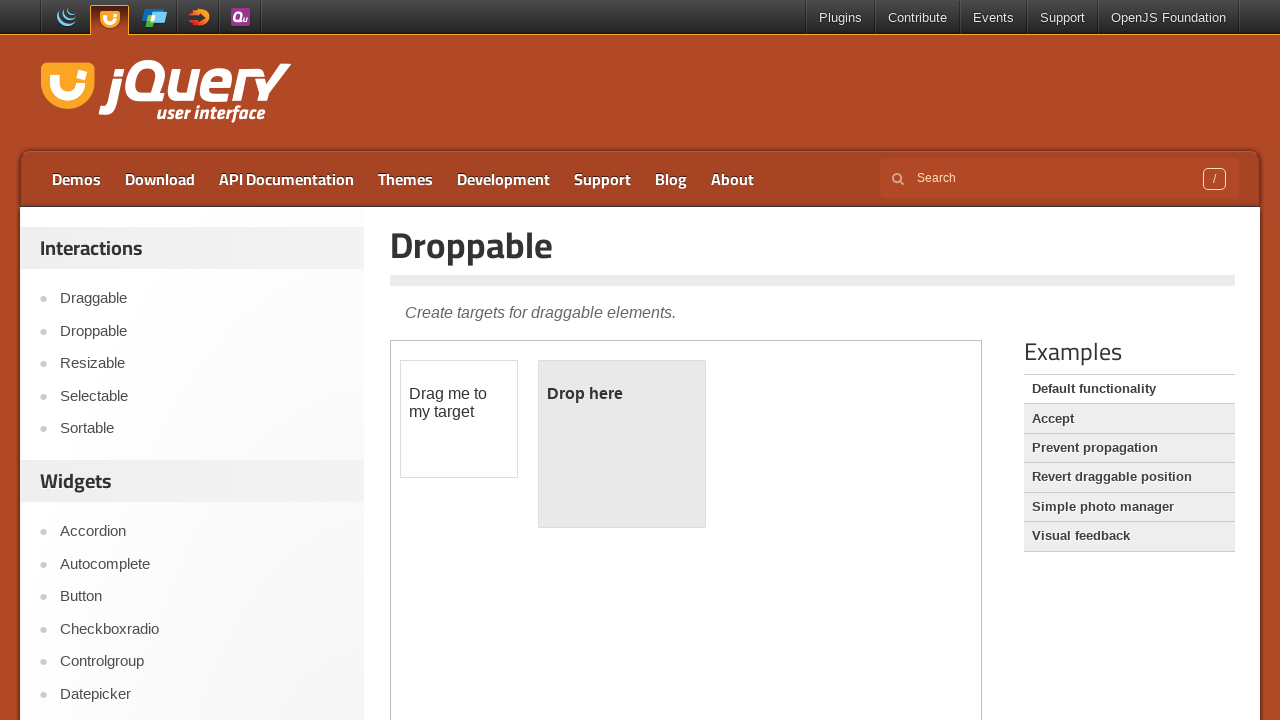

Located draggable element
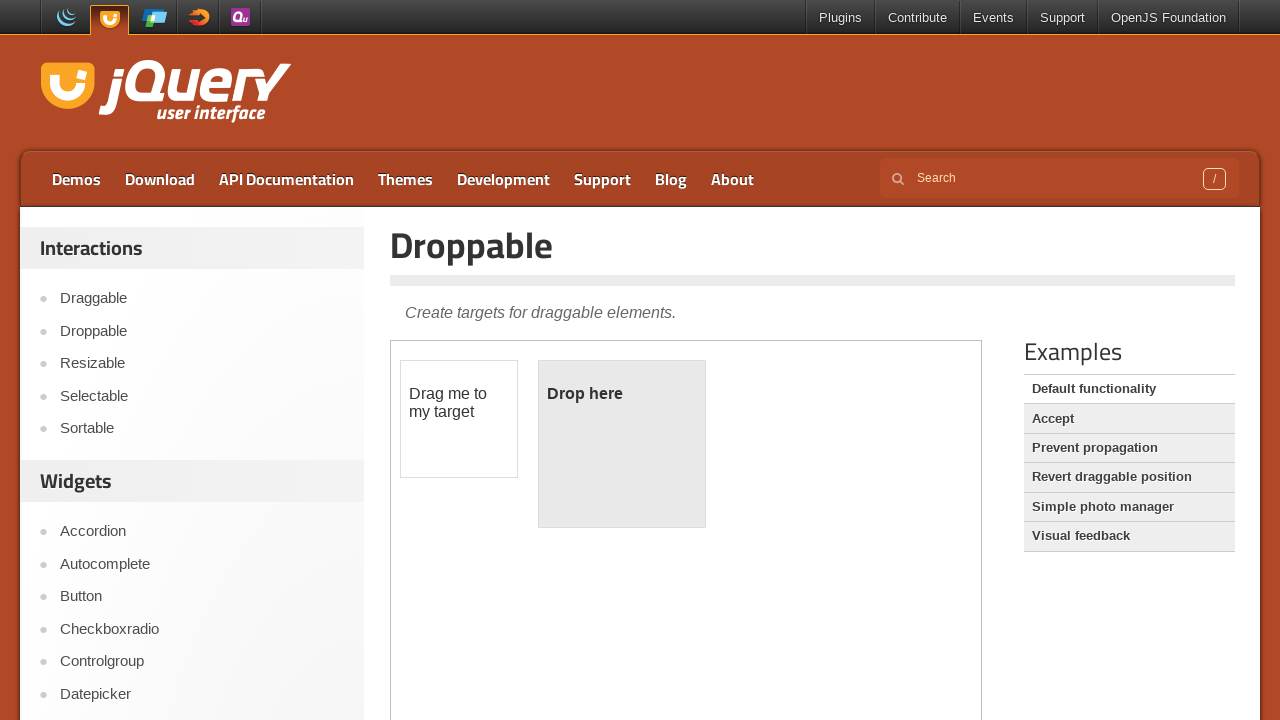

Located droppable target element
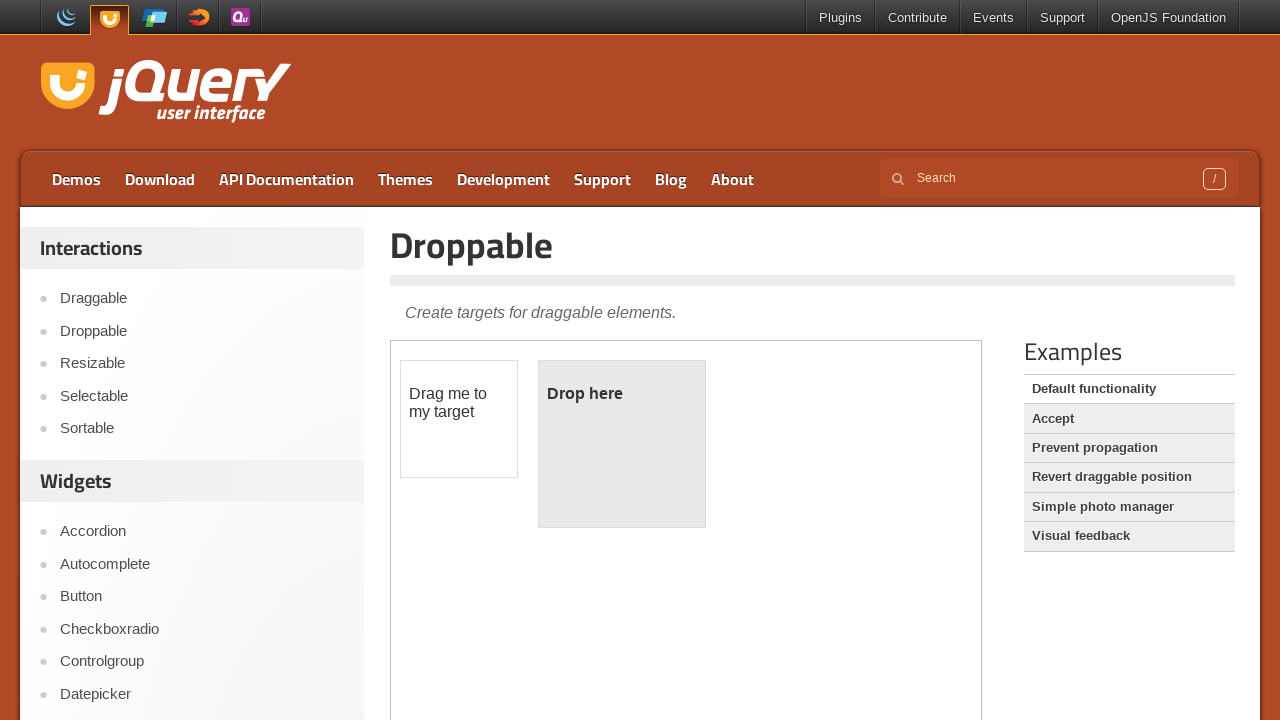

Dragged element onto droppable target at (622, 444)
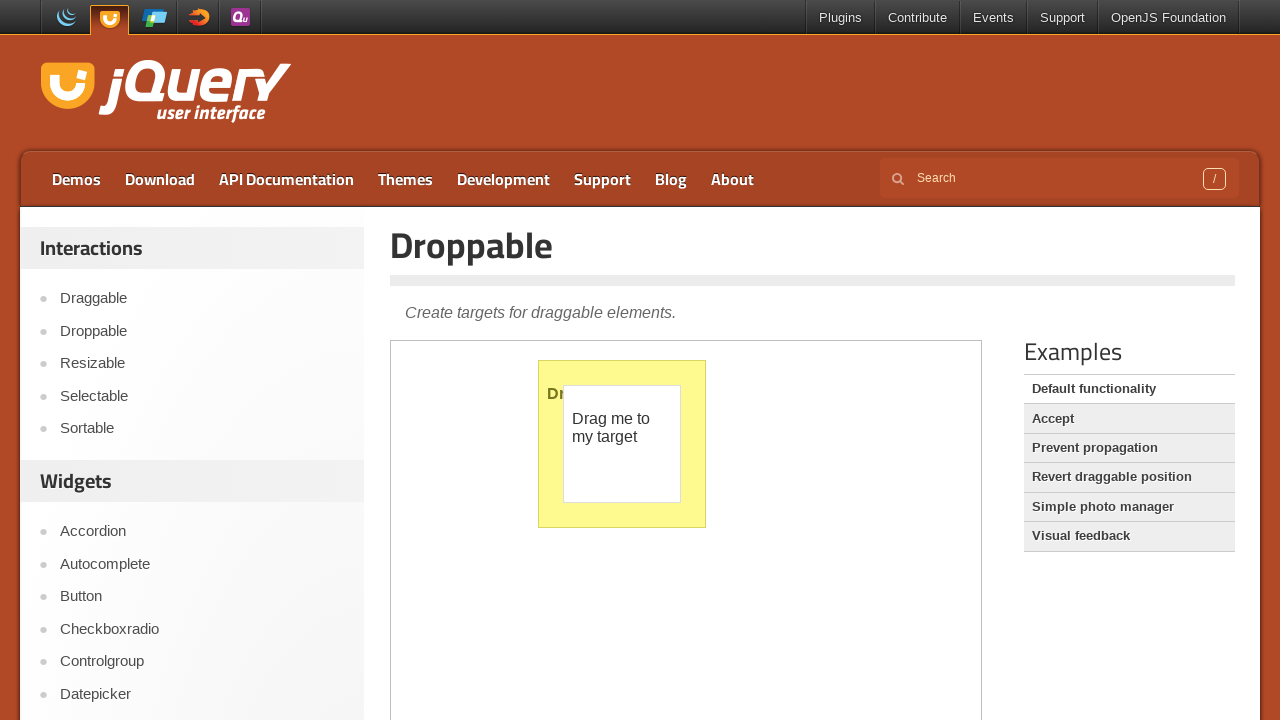

Located dropped text element
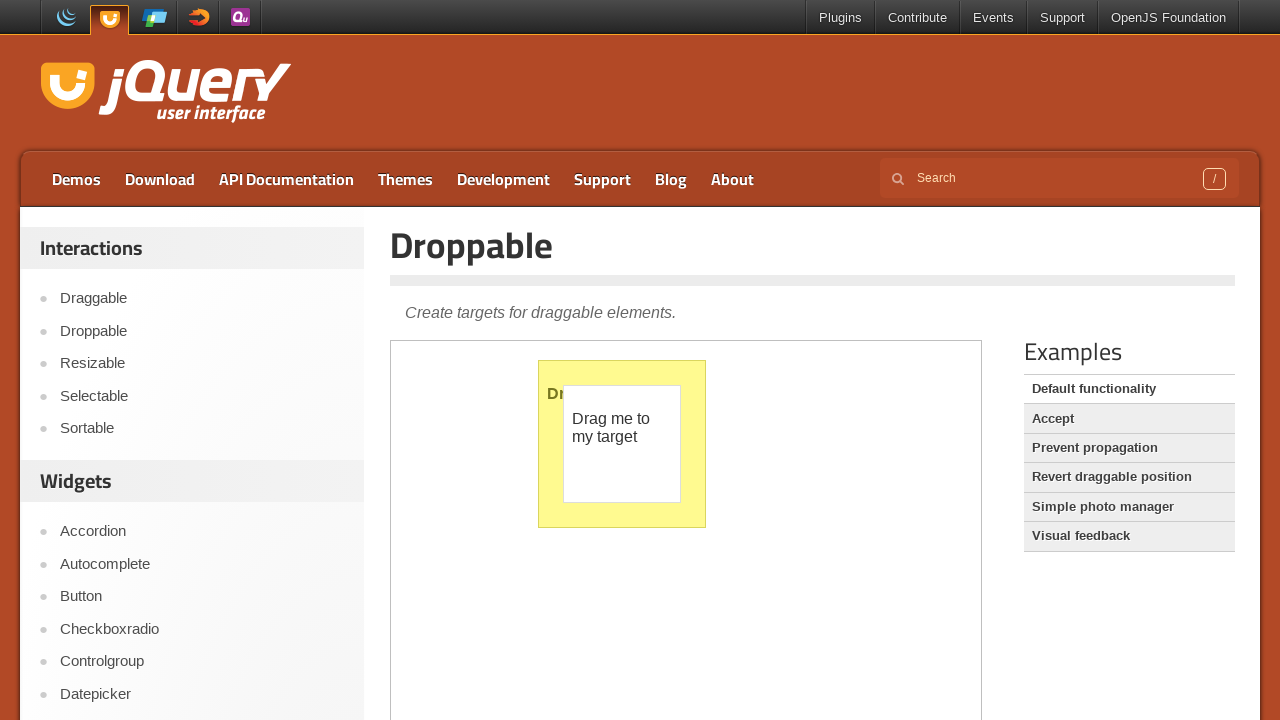

Verified drop was successful - text changed to 'Dropped!'
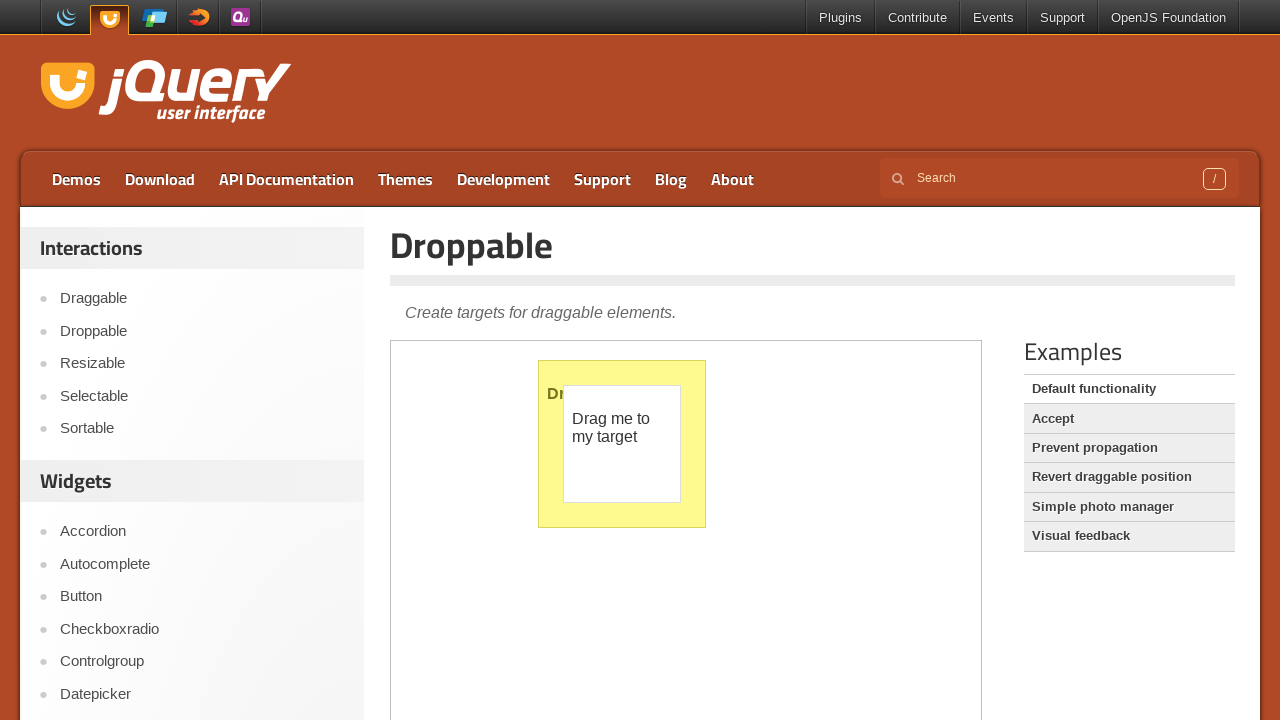

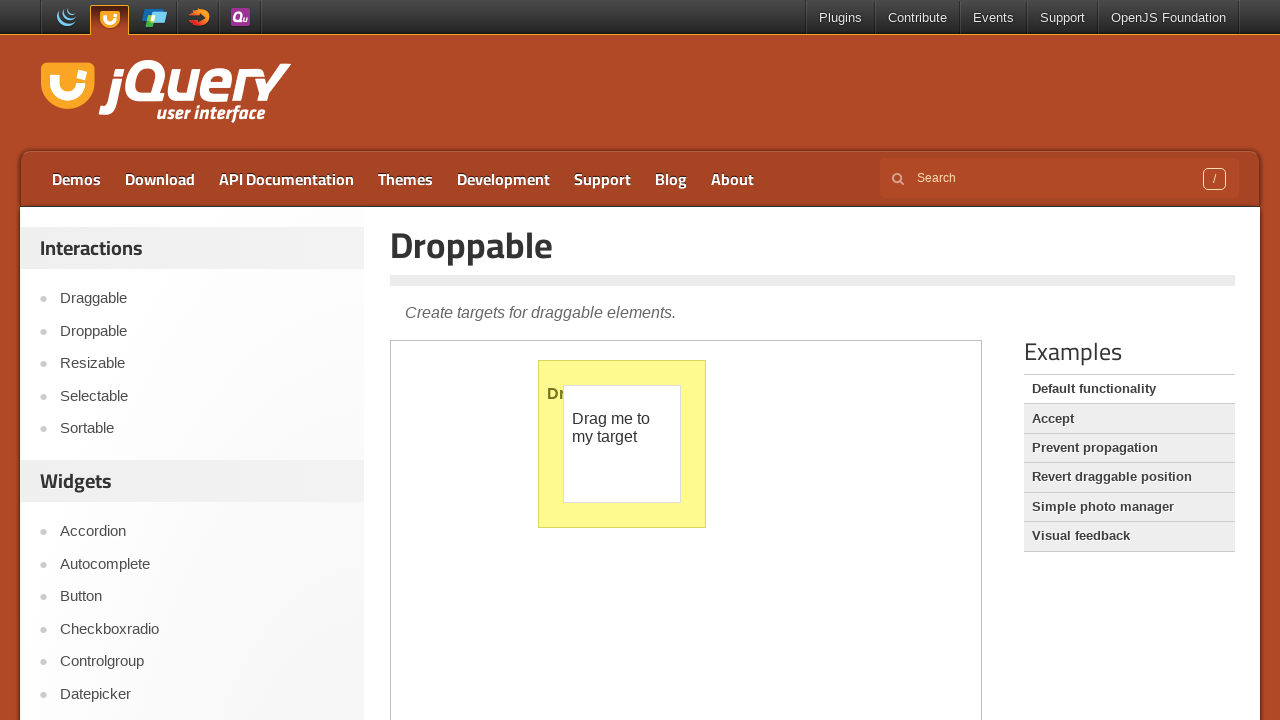